Navigates to Trial of the Stones page, fills input field with "rock" and clicks answer button

Starting URL: https://techstepacademy.com/trial-of-the-stones

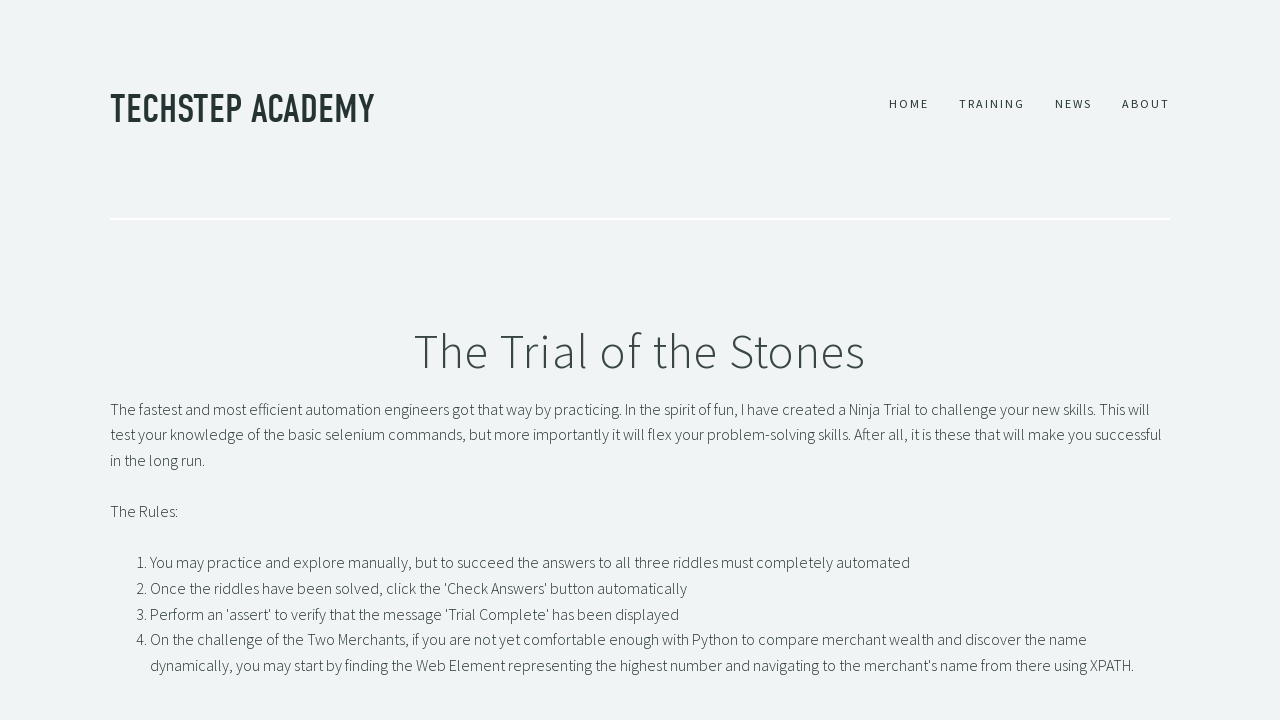

Navigated to Trial of the Stones page
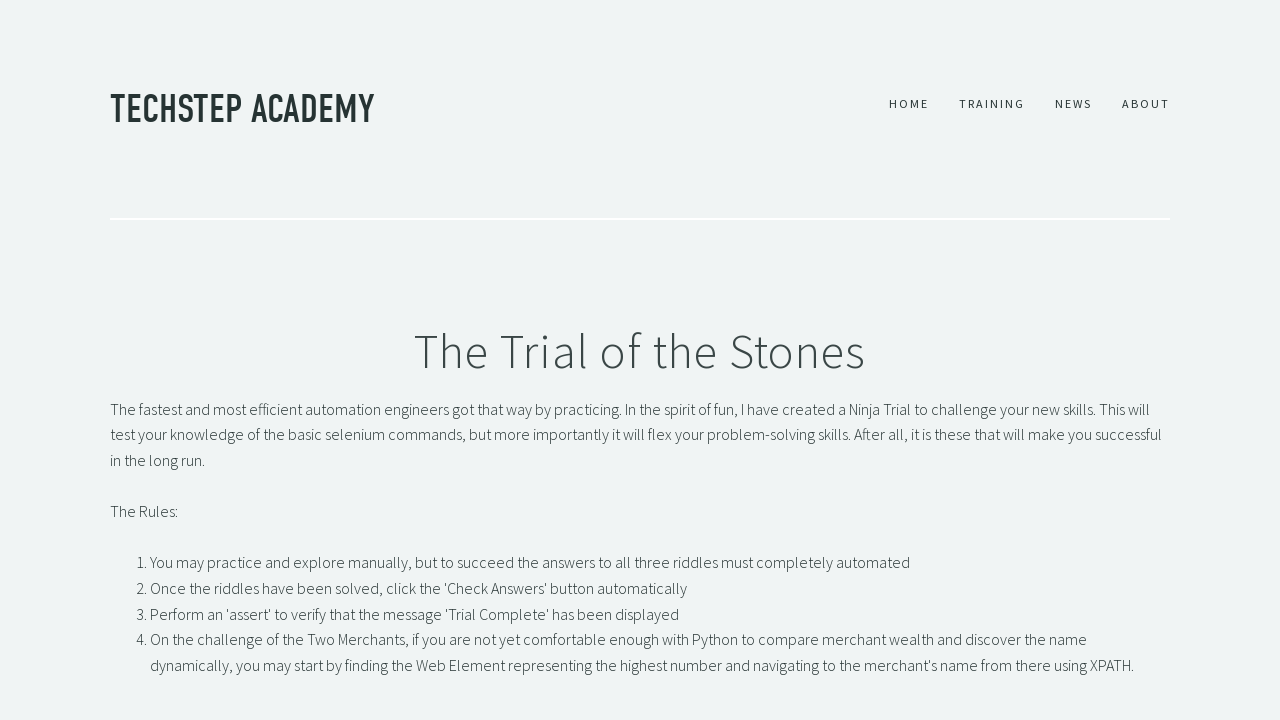

Filled input field with 'rock' on #r1Input
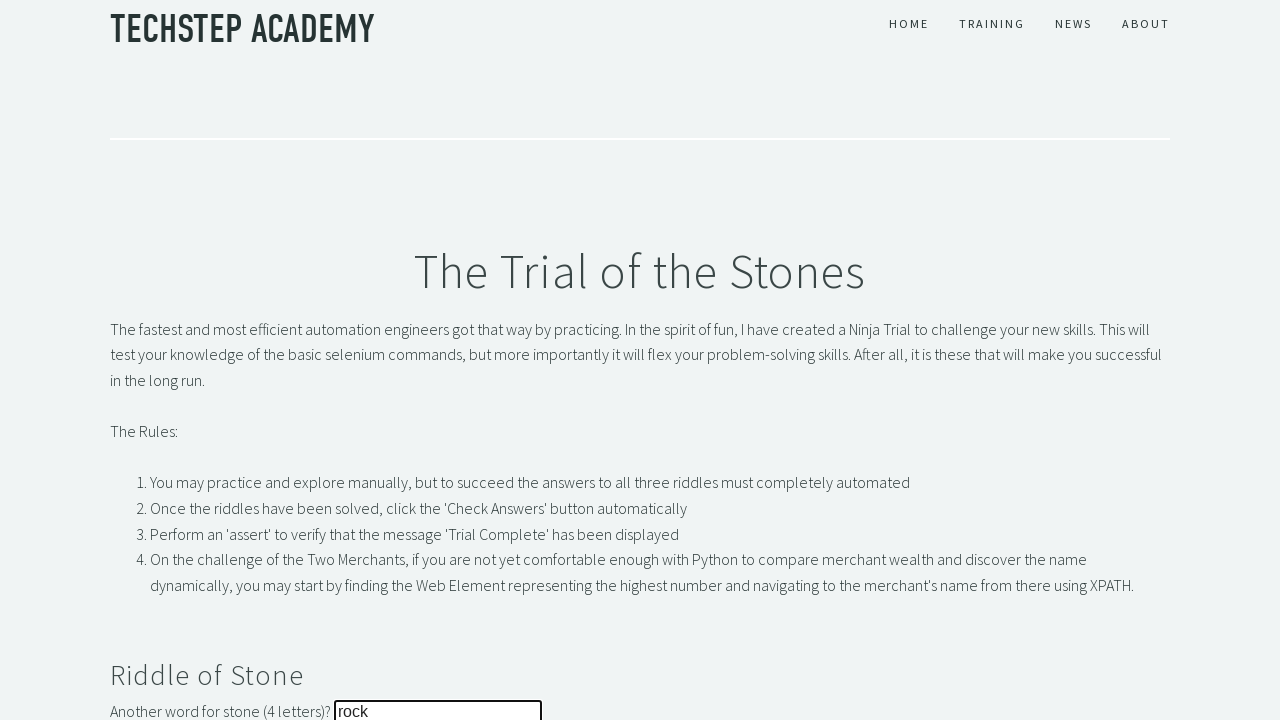

Clicked answer button to submit 'rock' at (145, 360) on #r1Btn
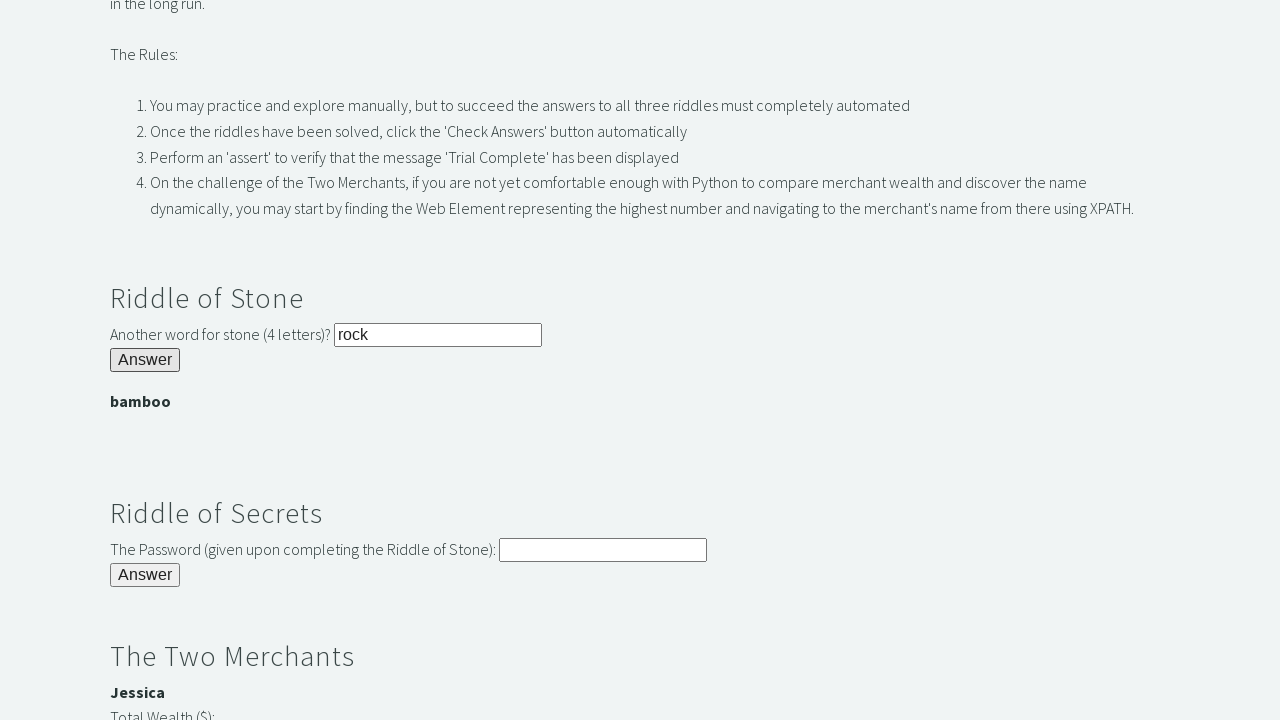

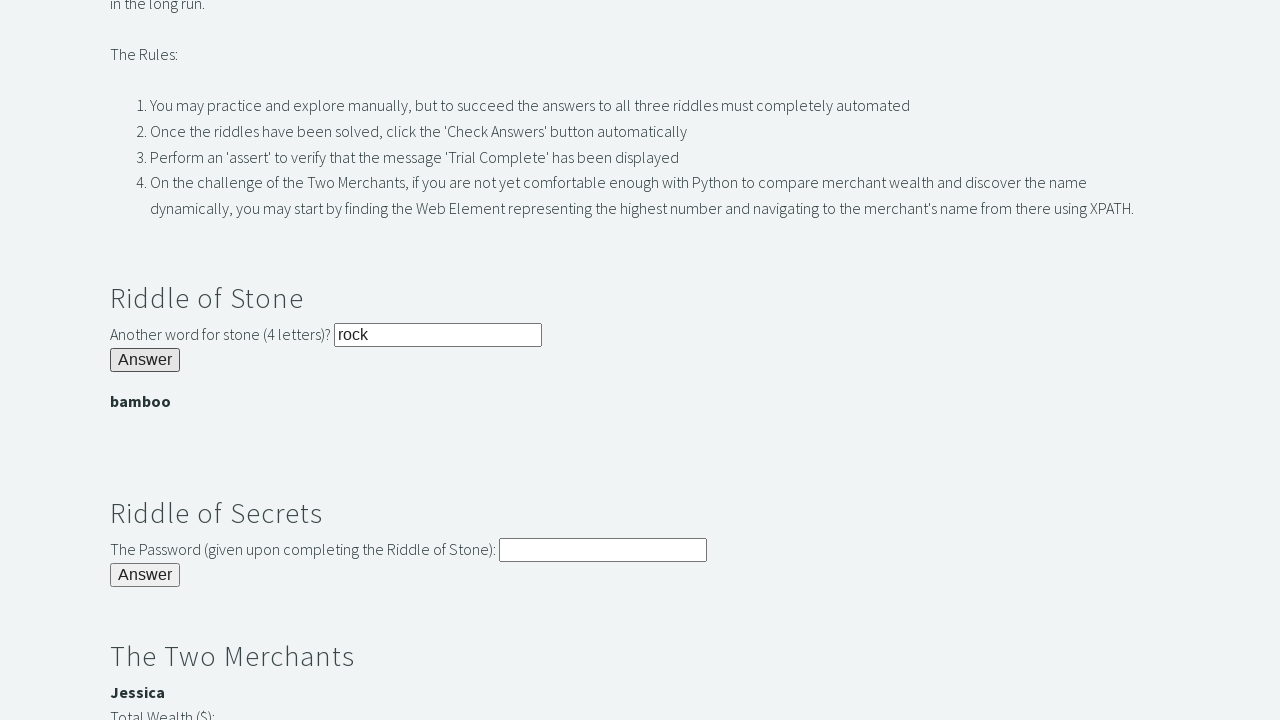